Clicks on the second tab (Origin) and verifies the related text content is displayed

Starting URL: https://demoqa.com/tabs

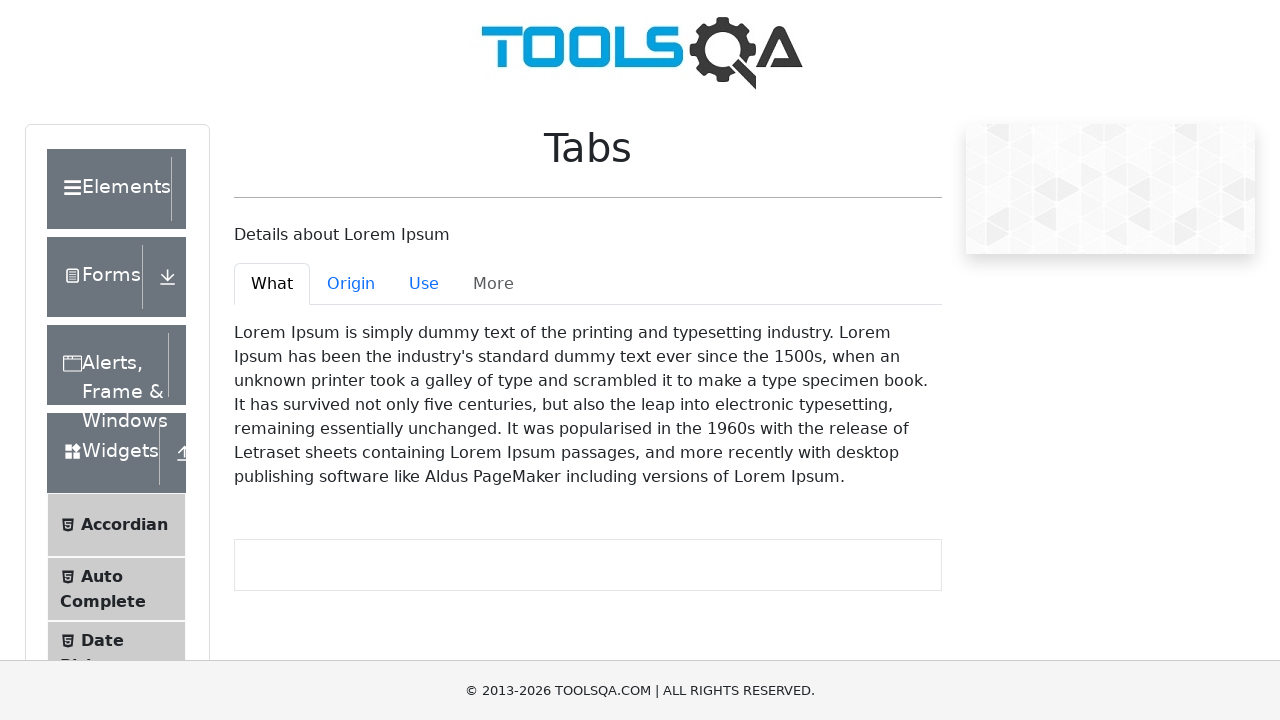

Clicked on the Origin tab (second tab) at (351, 284) on #demo-tab-origin
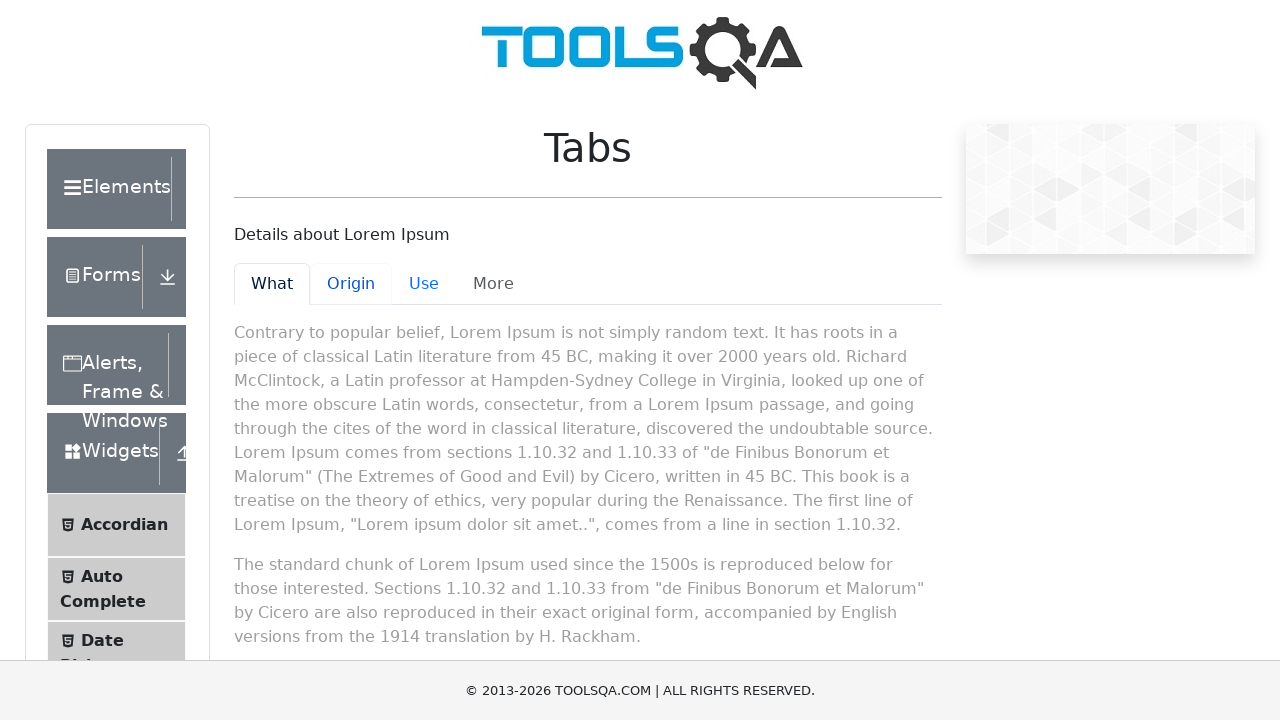

Waited for Origin tab pane to become active
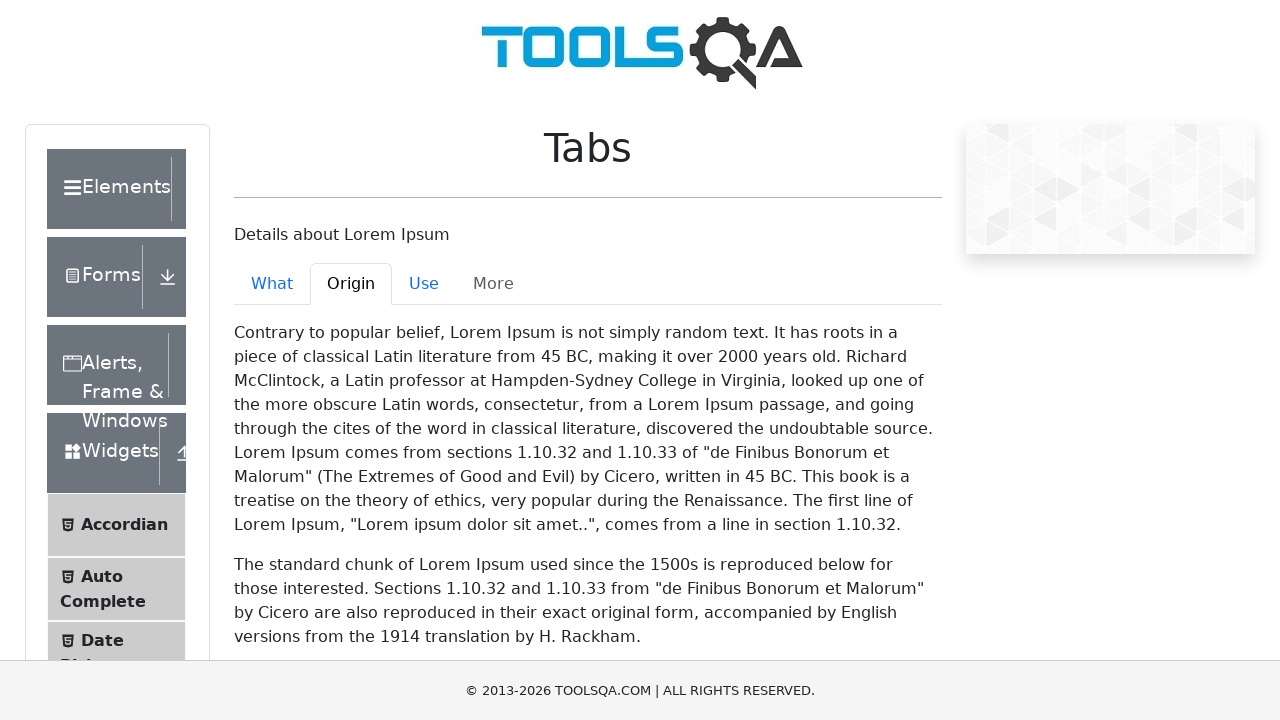

Located the Origin tab pane content
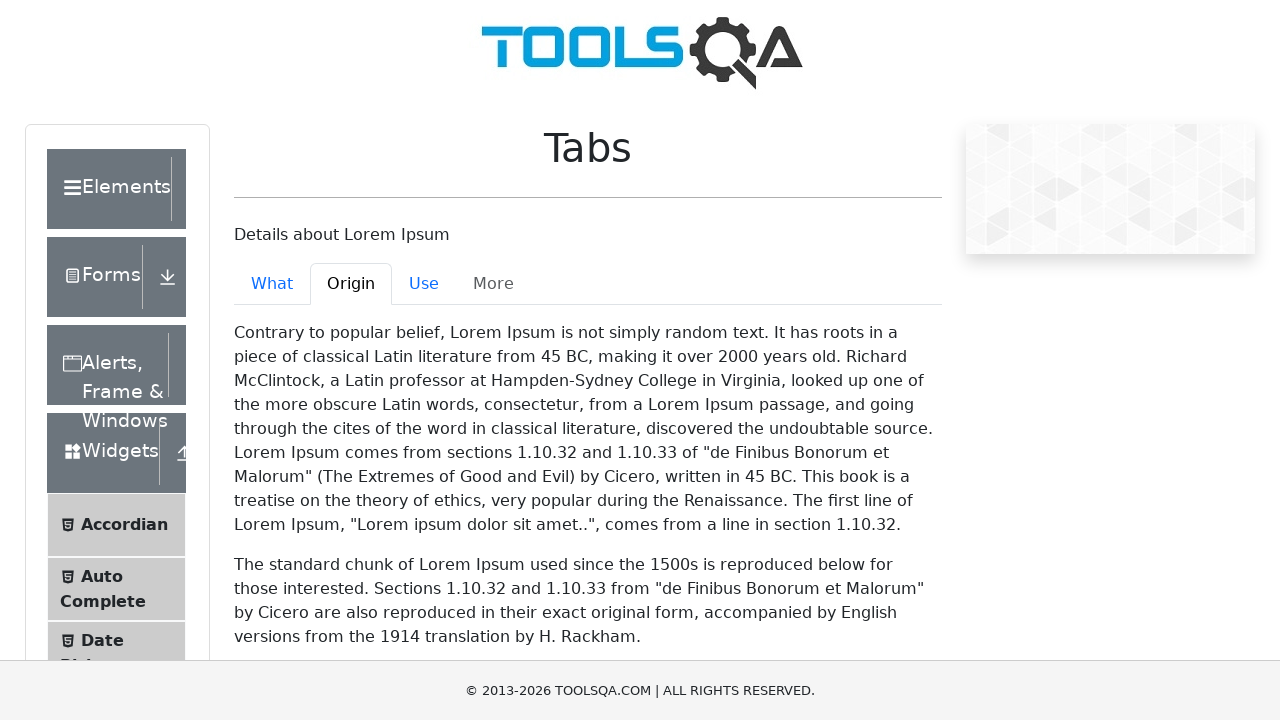

Verified that the Origin tab content is visible
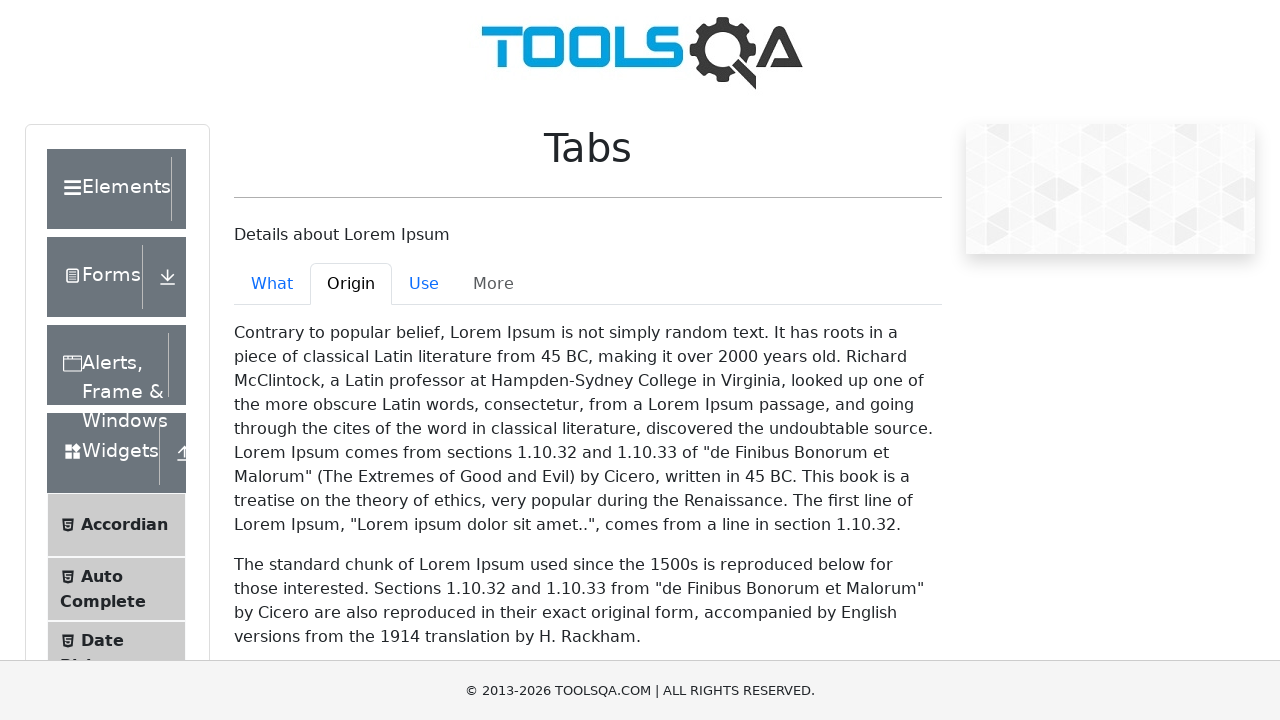

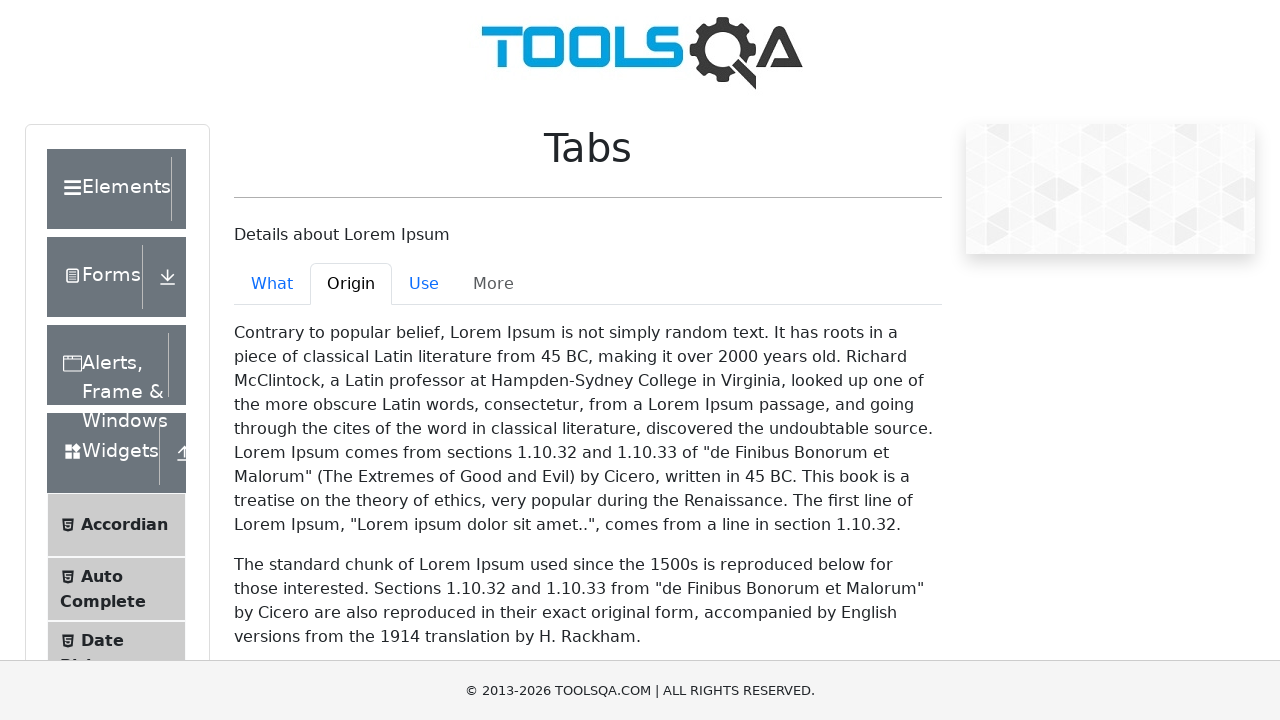